Verifies that none of the elements with class "test" contain the number 190

Starting URL: https://kristinek.github.io/site/examples/locators

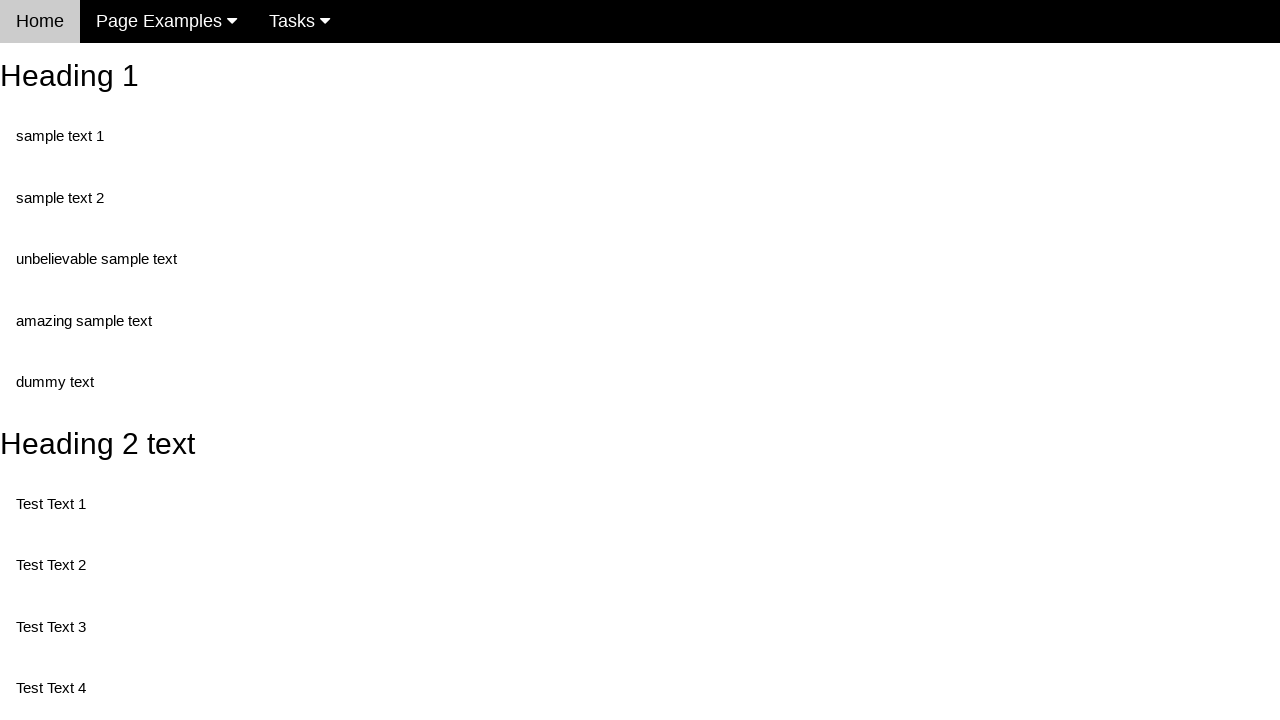

Navigated to locators example page
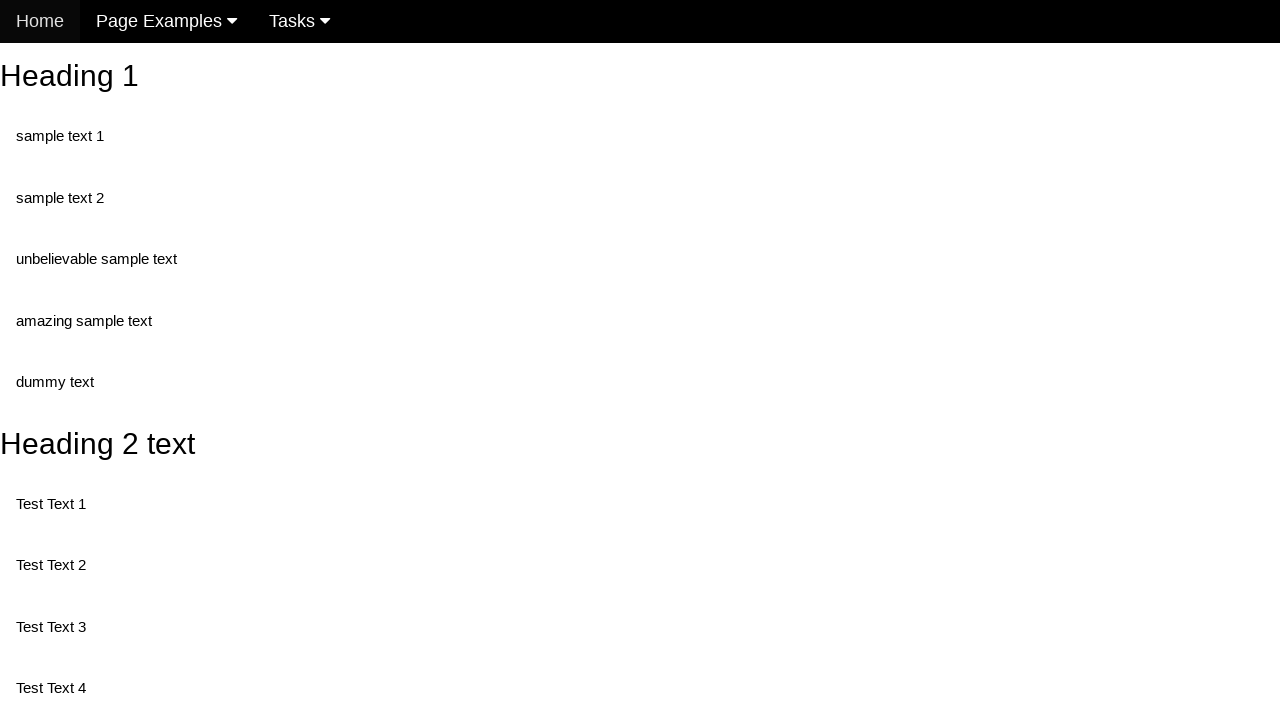

Located all elements with class 'test'
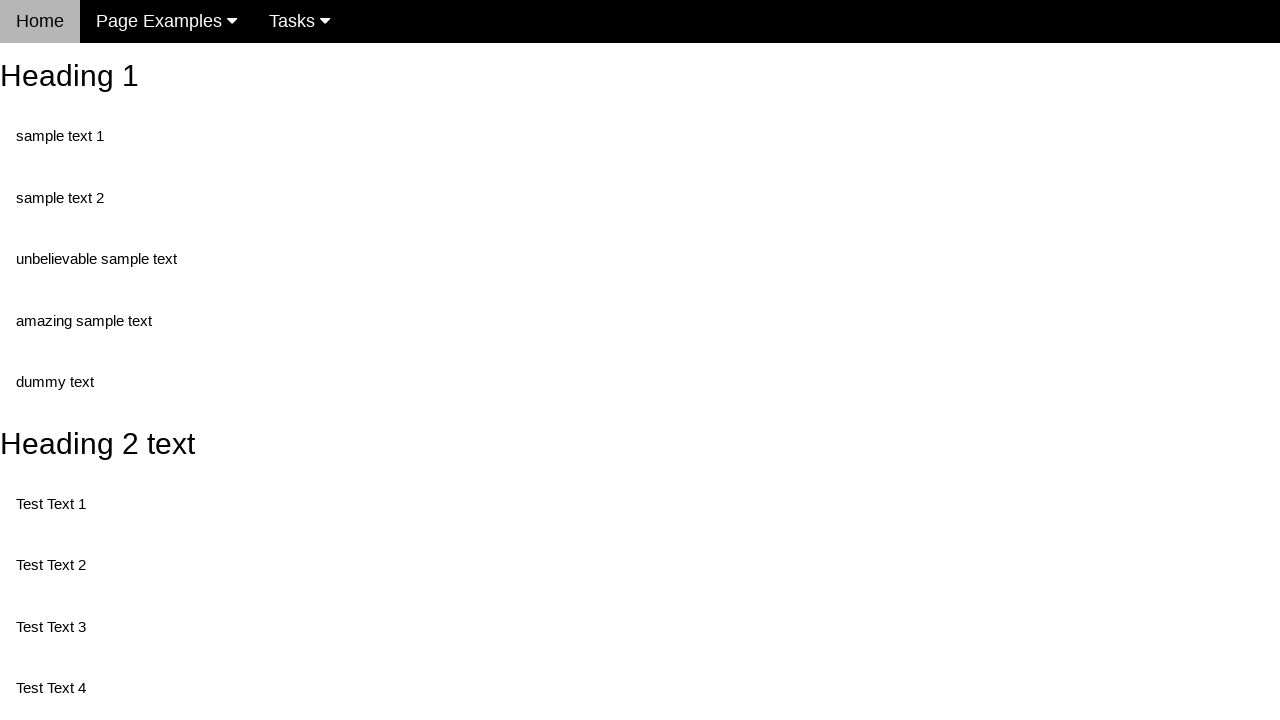

Retrieved text content from test element: 'Test Text 1'
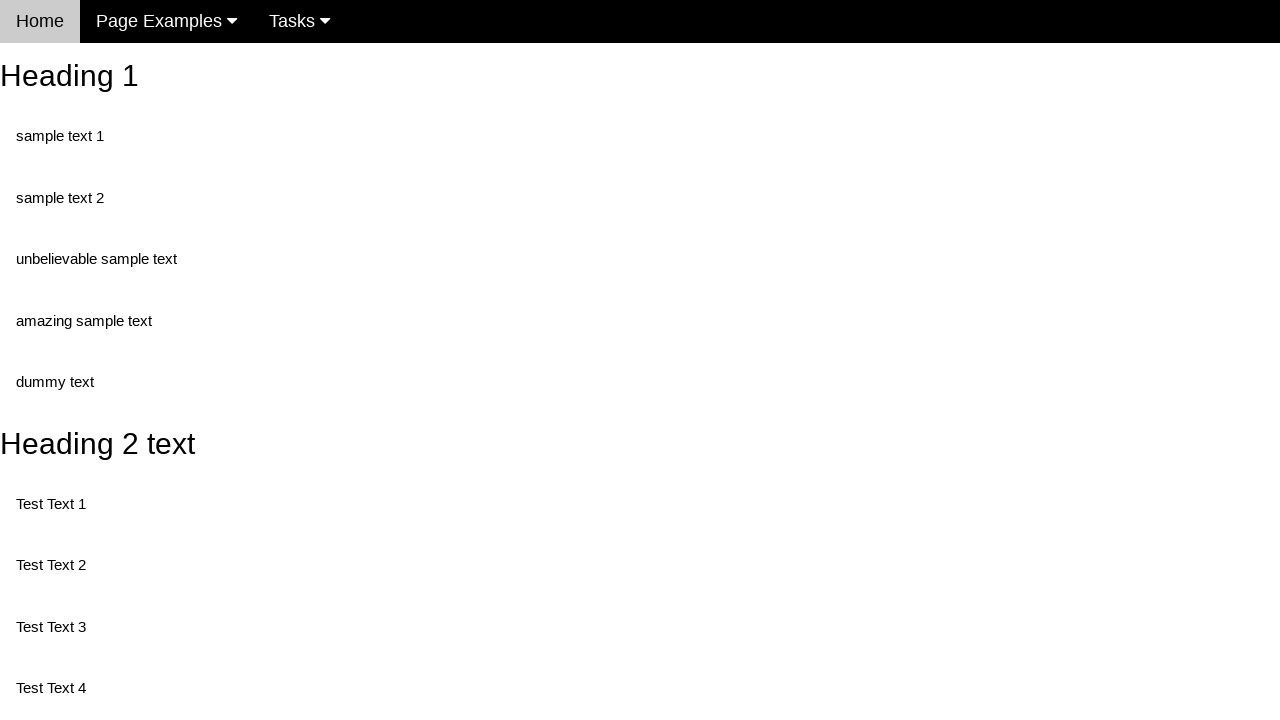

Verified that element does not contain '190': 'Test Text 1'
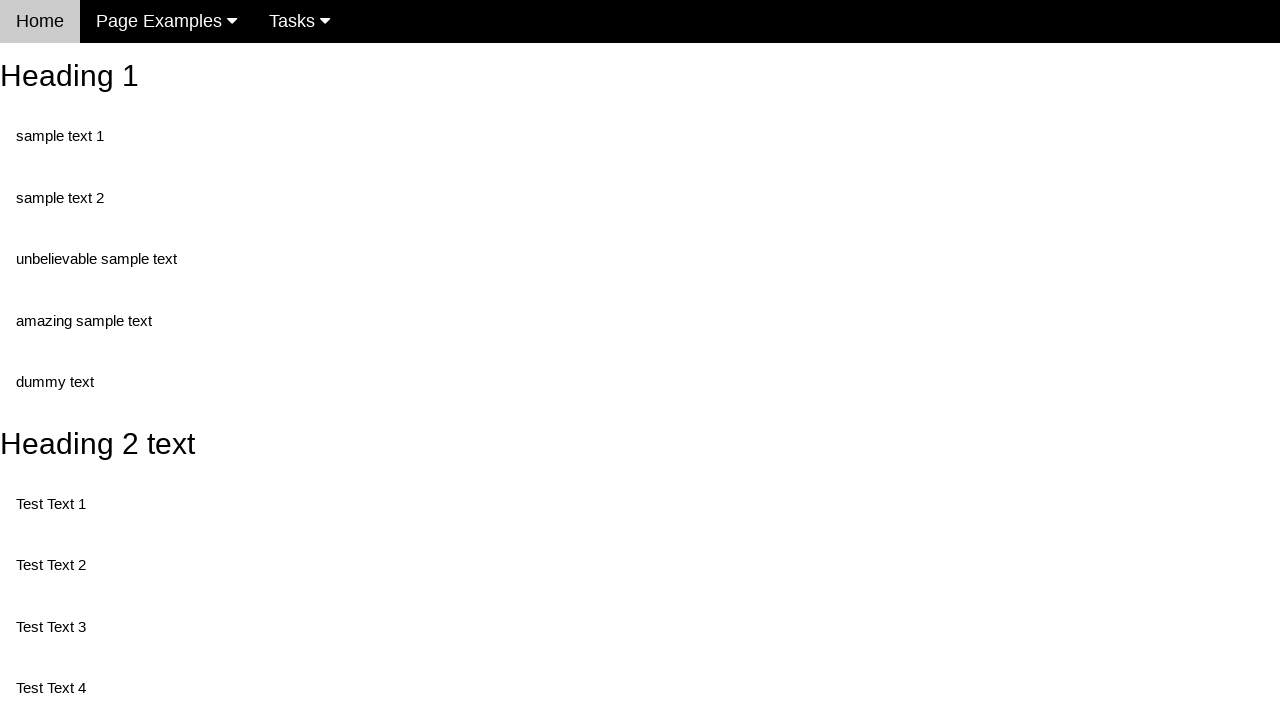

Retrieved text content from test element: 'Test Text 3'
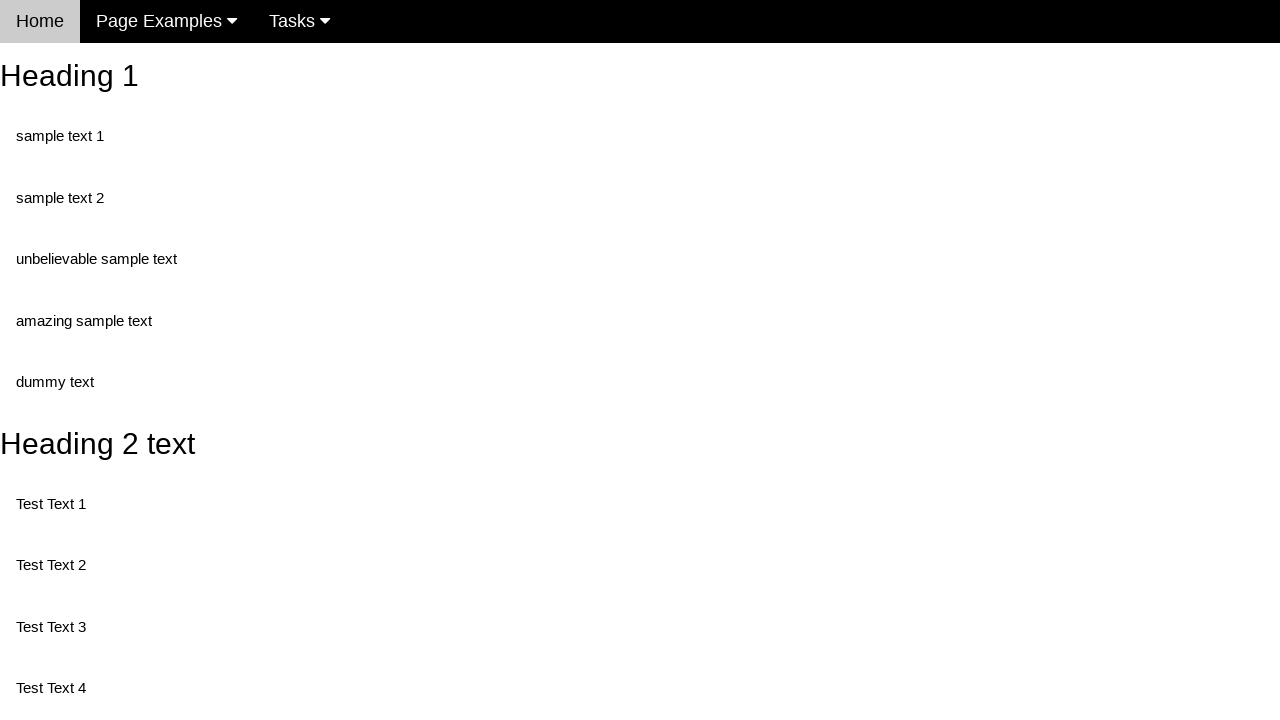

Verified that element does not contain '190': 'Test Text 3'
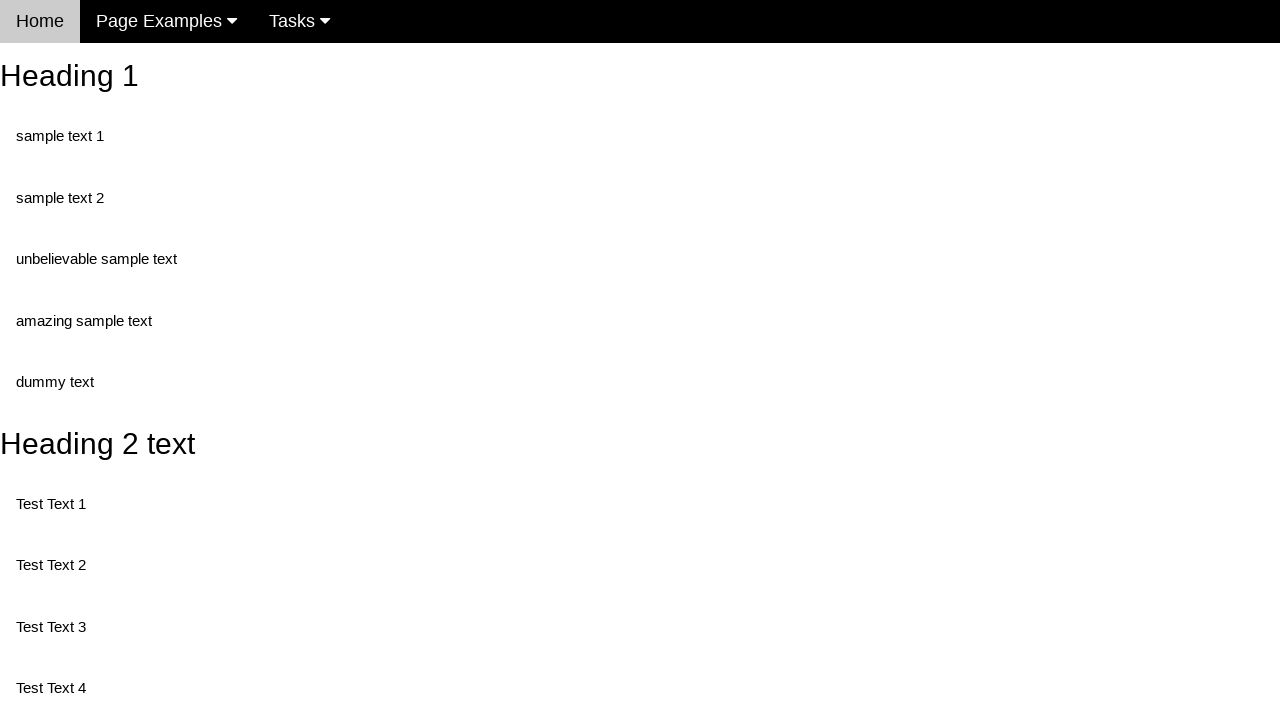

Retrieved text content from test element: 'Test Text 4'
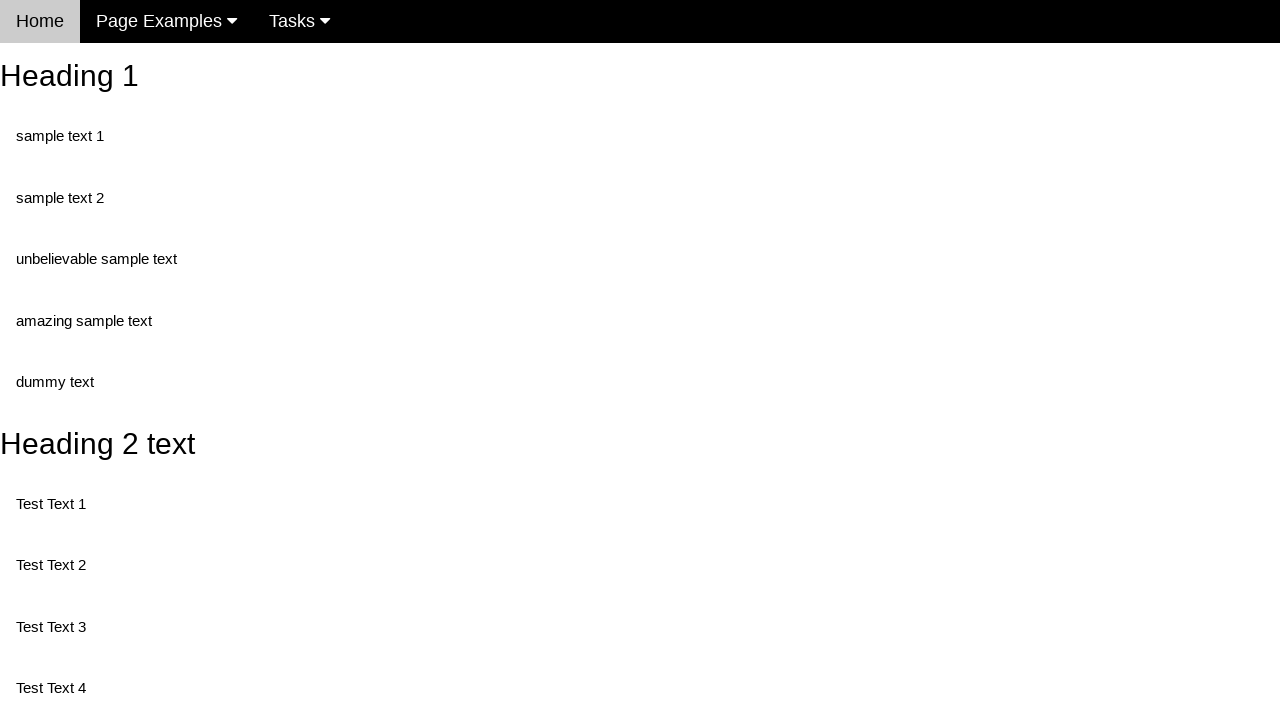

Verified that element does not contain '190': 'Test Text 4'
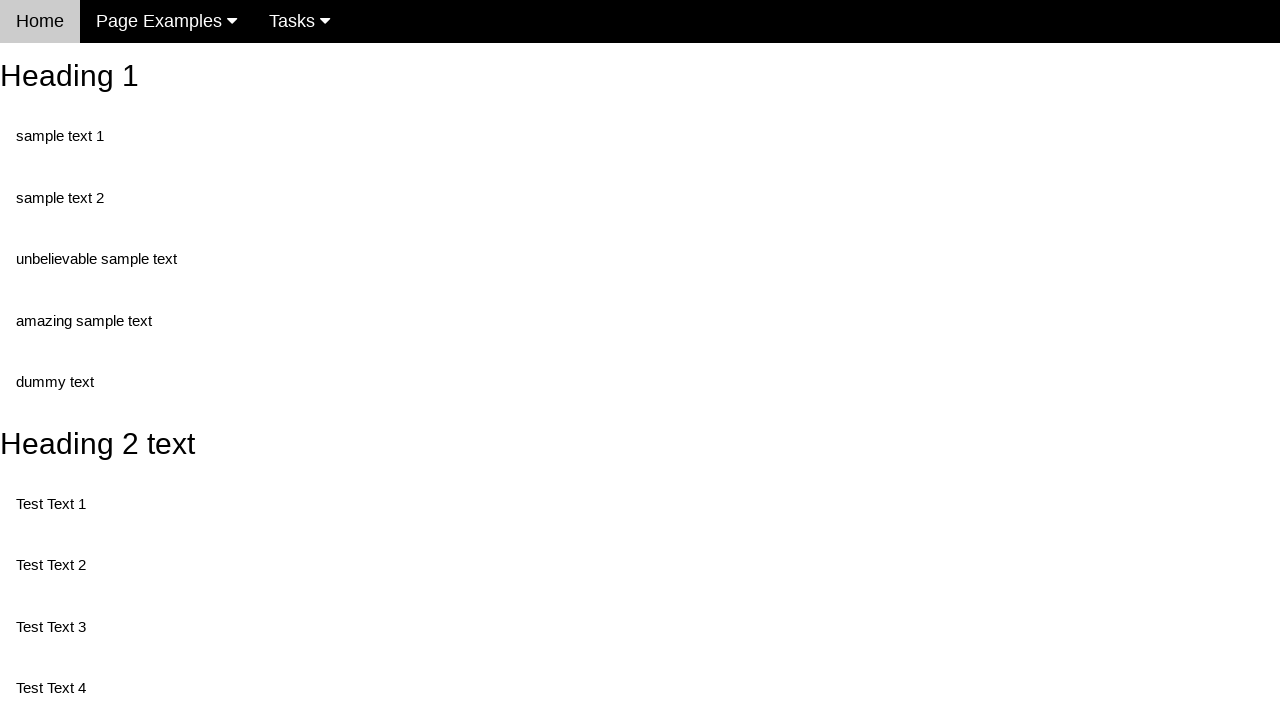

Retrieved text content from test element: 'Test Text 5'
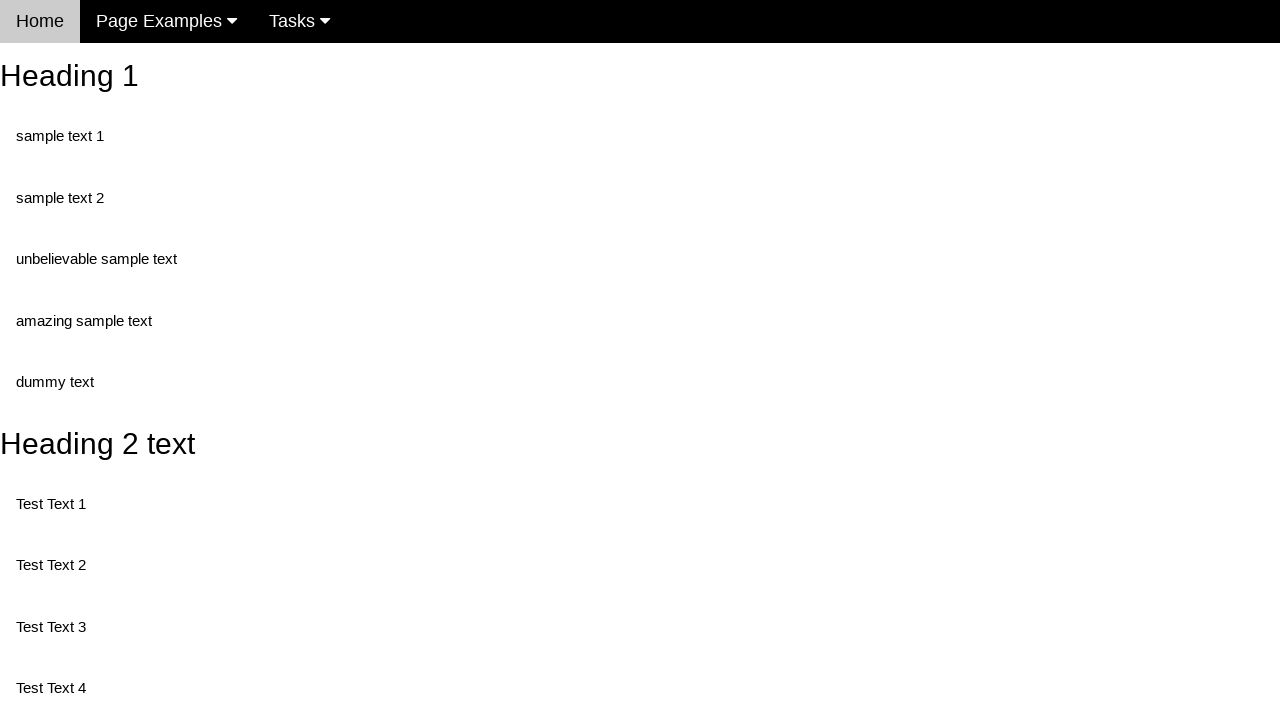

Verified that element does not contain '190': 'Test Text 5'
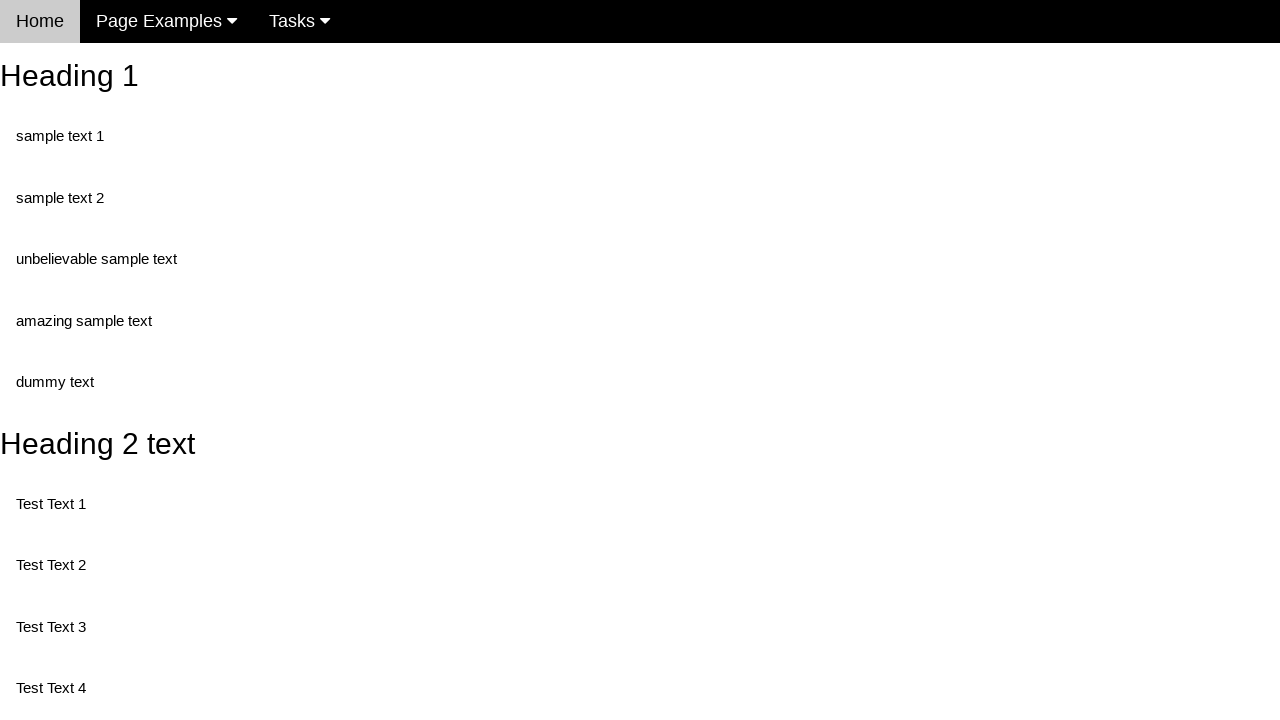

Retrieved text content from test element: 'Test Text 6'
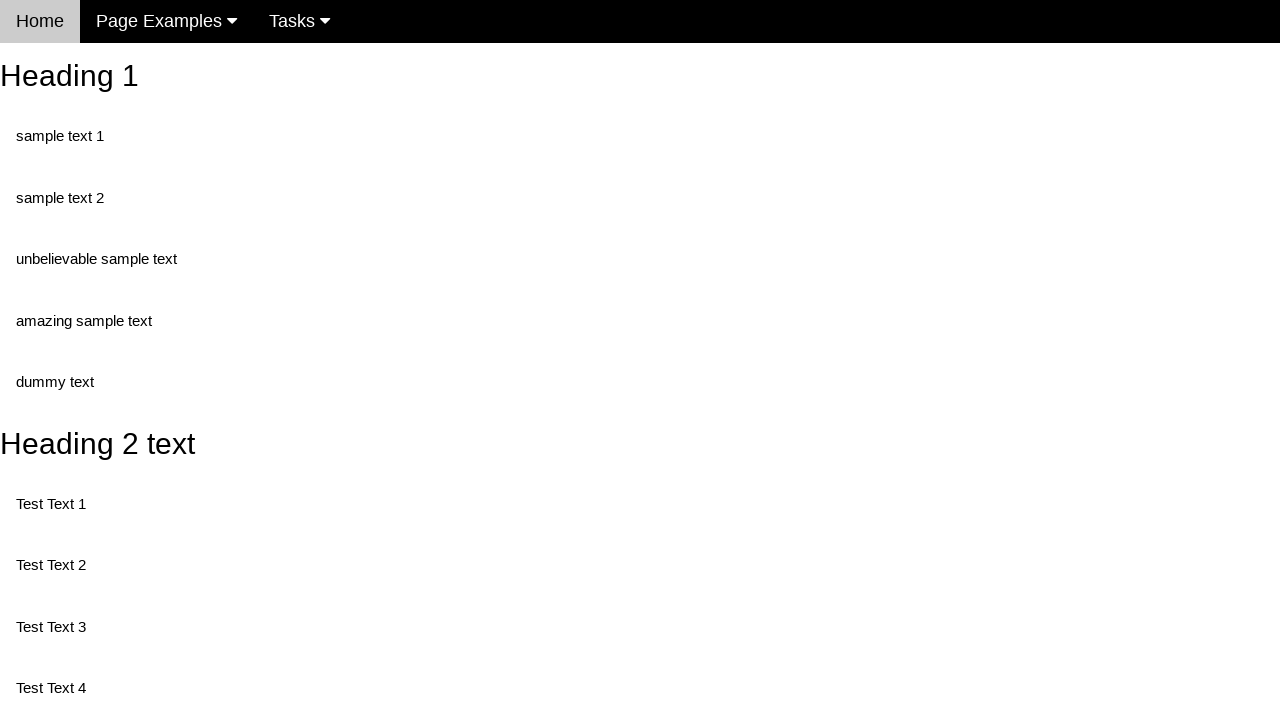

Verified that element does not contain '190': 'Test Text 6'
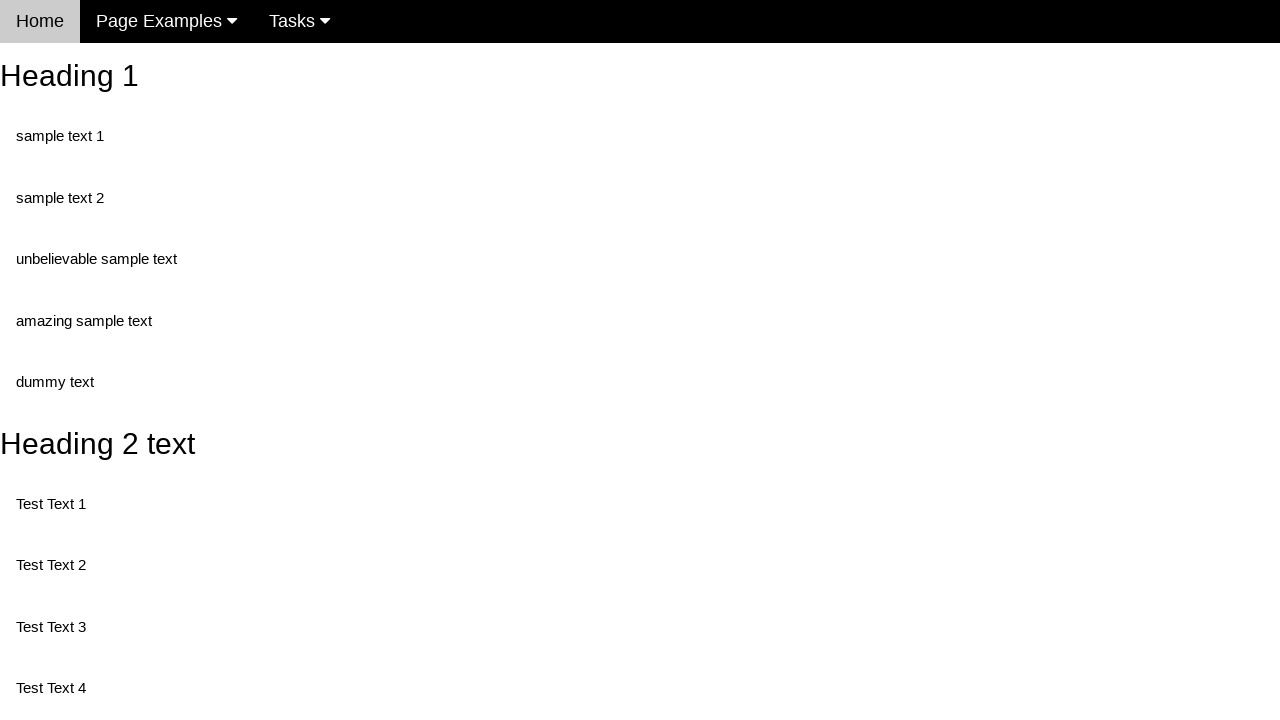

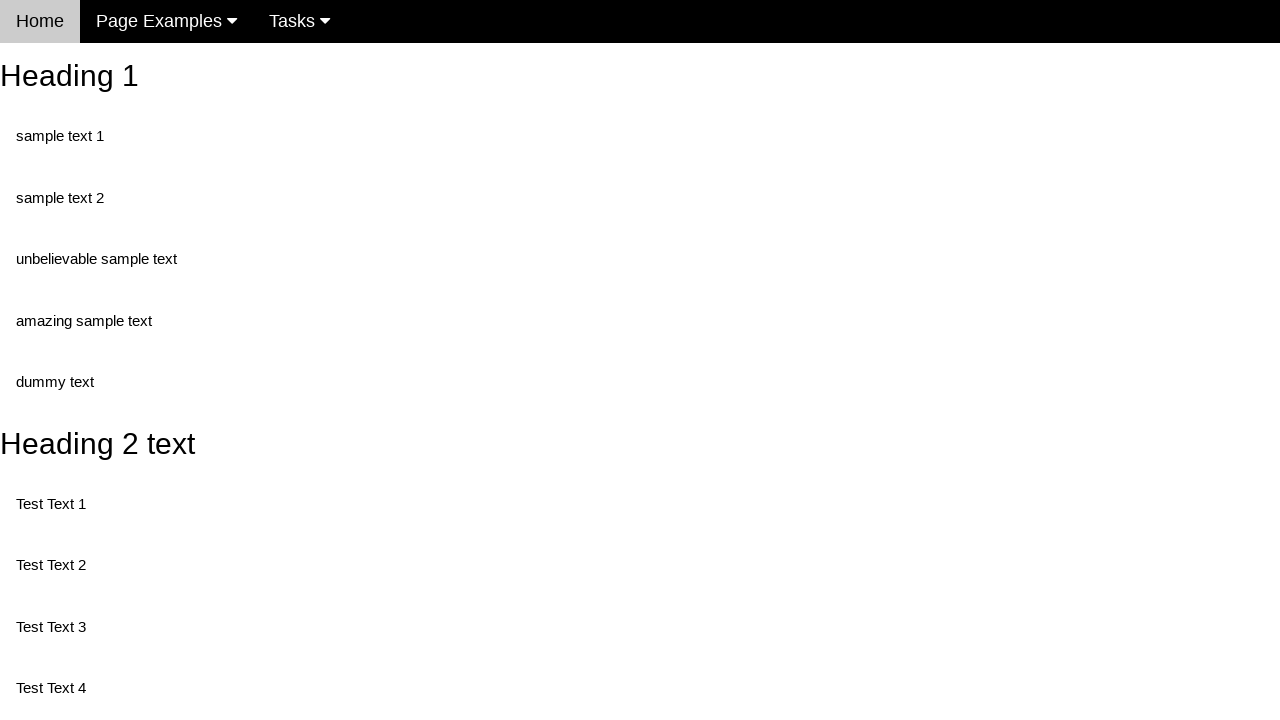